Fills out a user registration form on UIBank website with personal information including name, title, gender, employment status, username, email and password

Starting URL: https://uibank.uipath.com/register-account

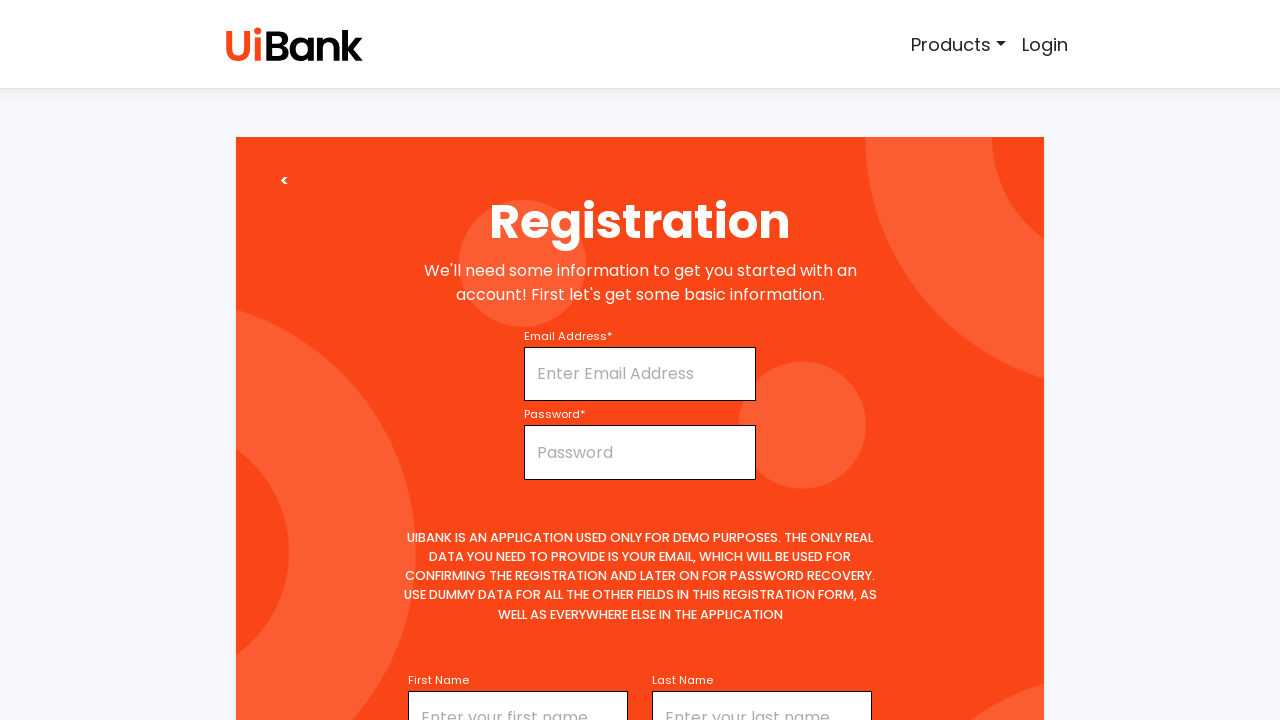

Filled first name field with 'Vignesh' on input#firstName
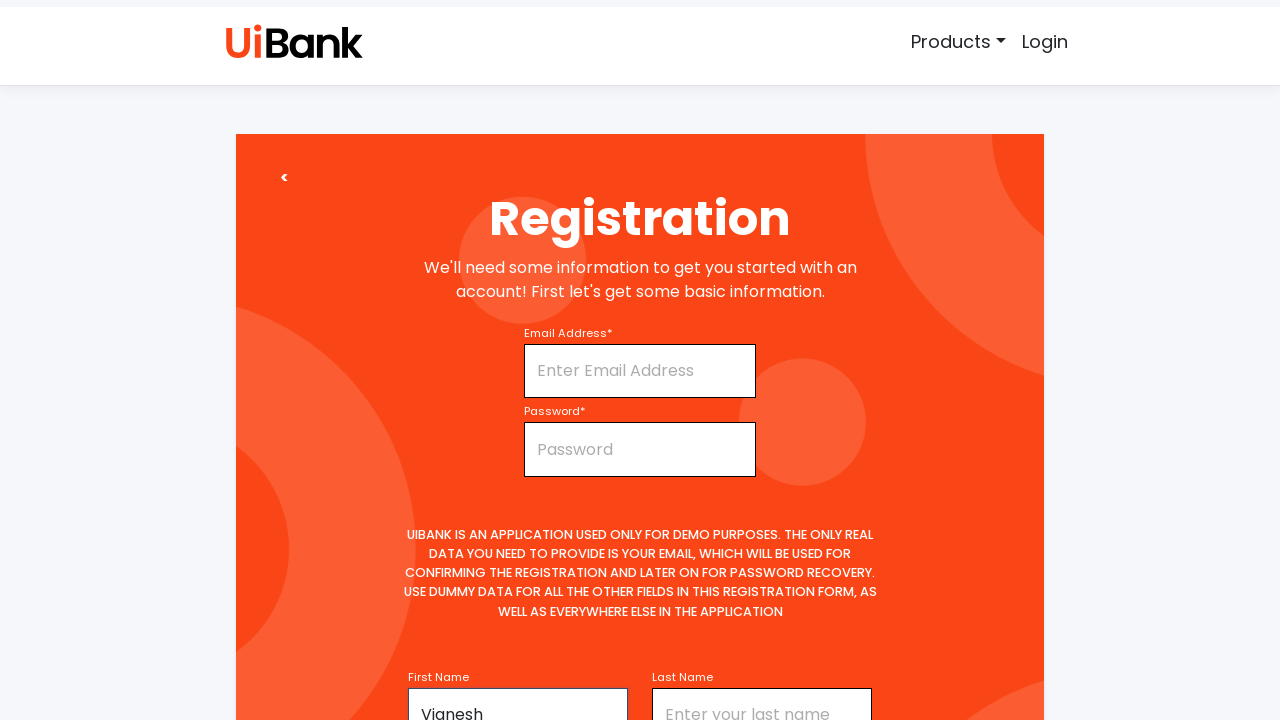

Selected 'Mr' from title dropdown on select#title
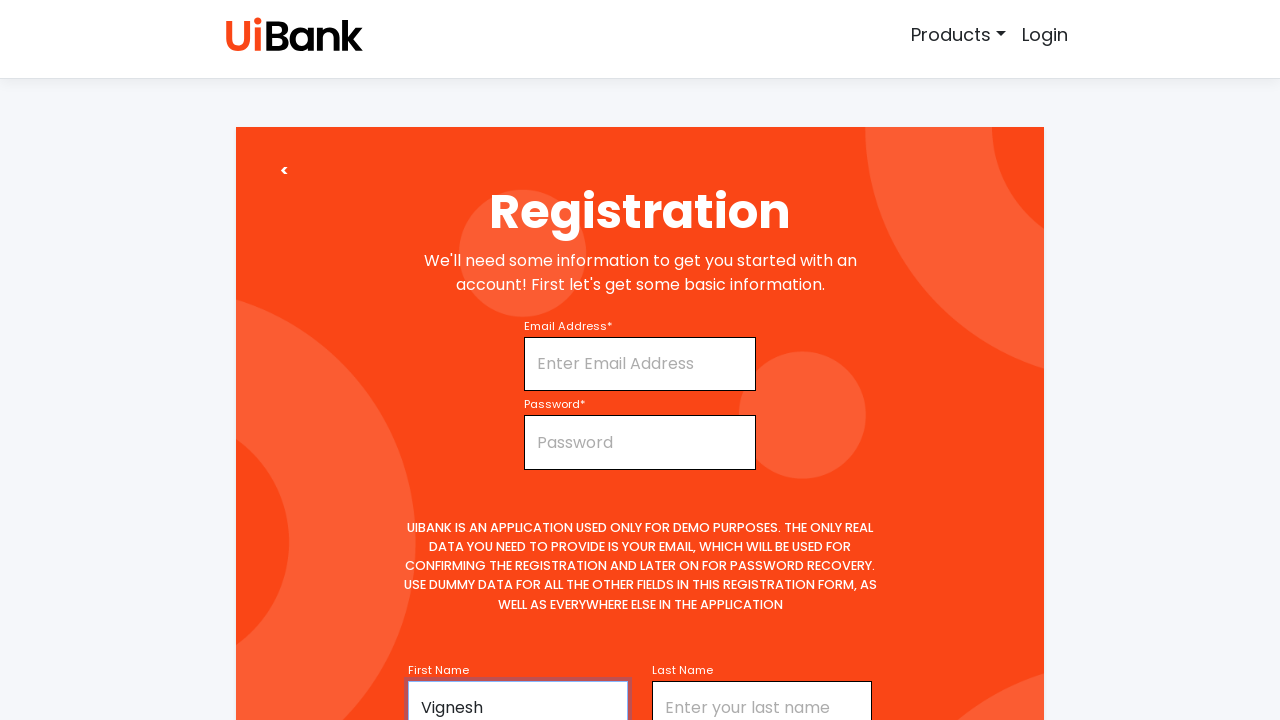

Filled middle name field with 'v' on input#middleName
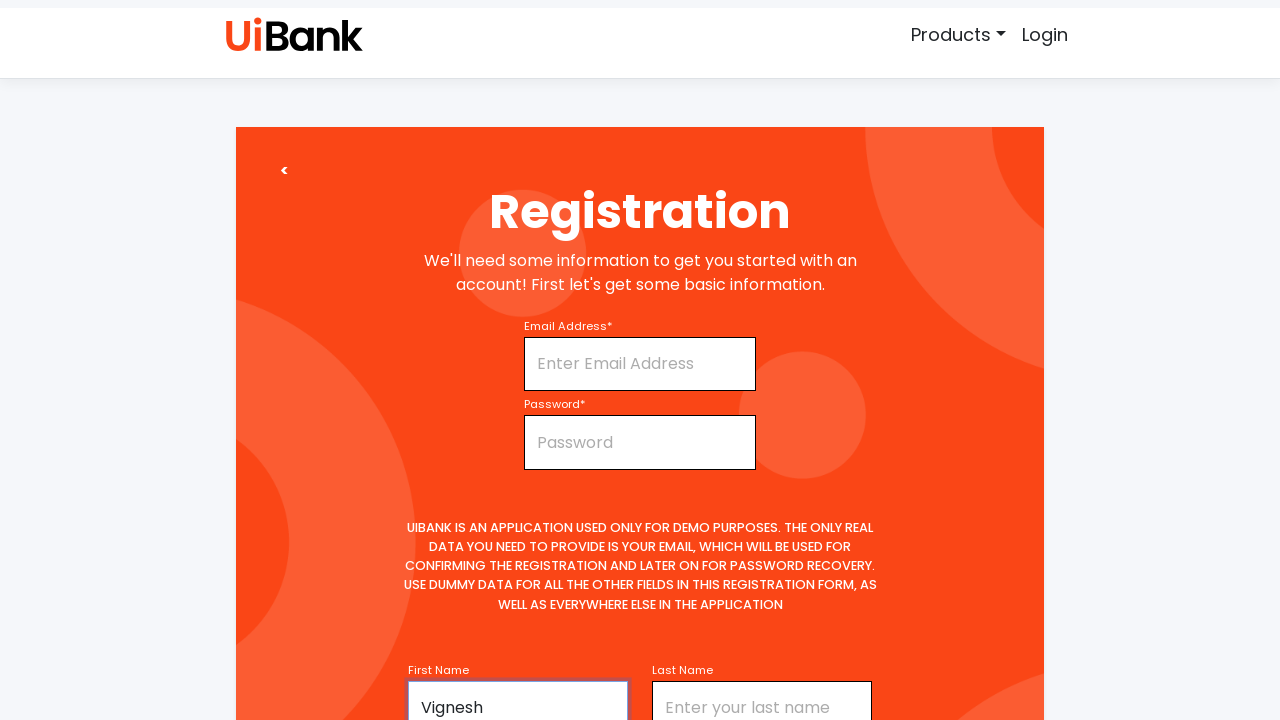

Filled last name field with 'bhavan' on input#lastName
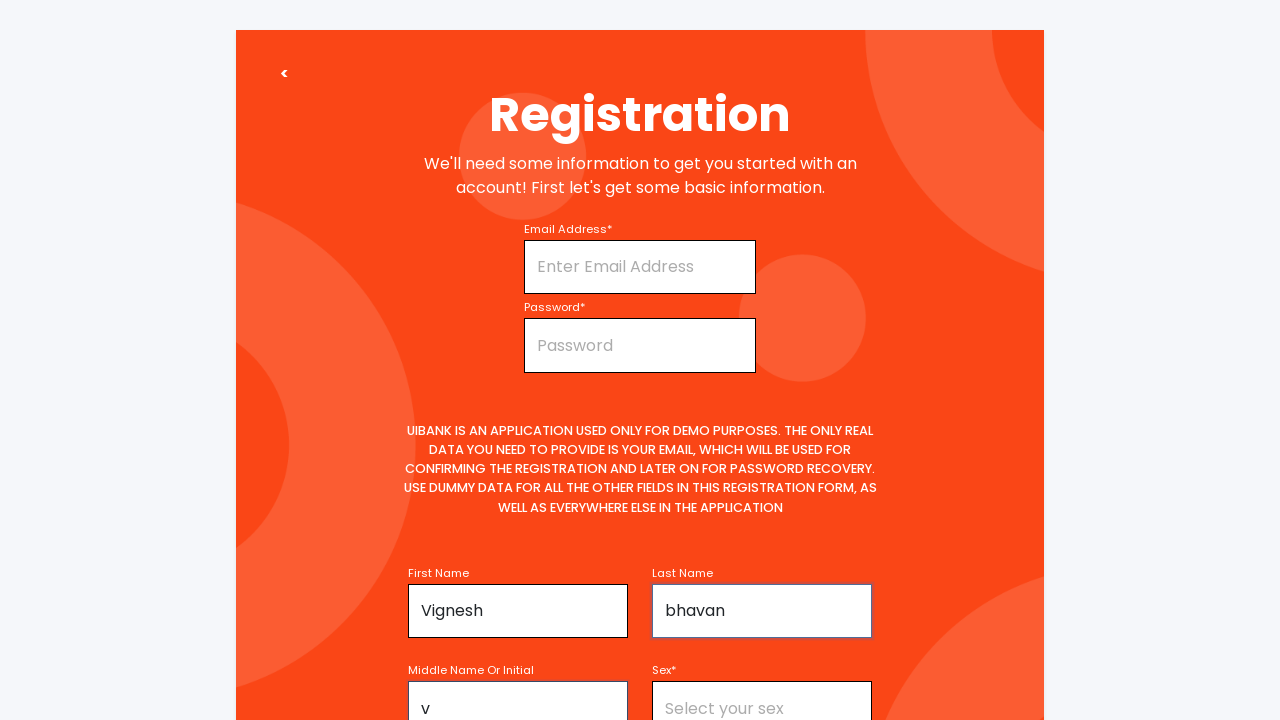

Selected 'Male' from gender dropdown on select#sex
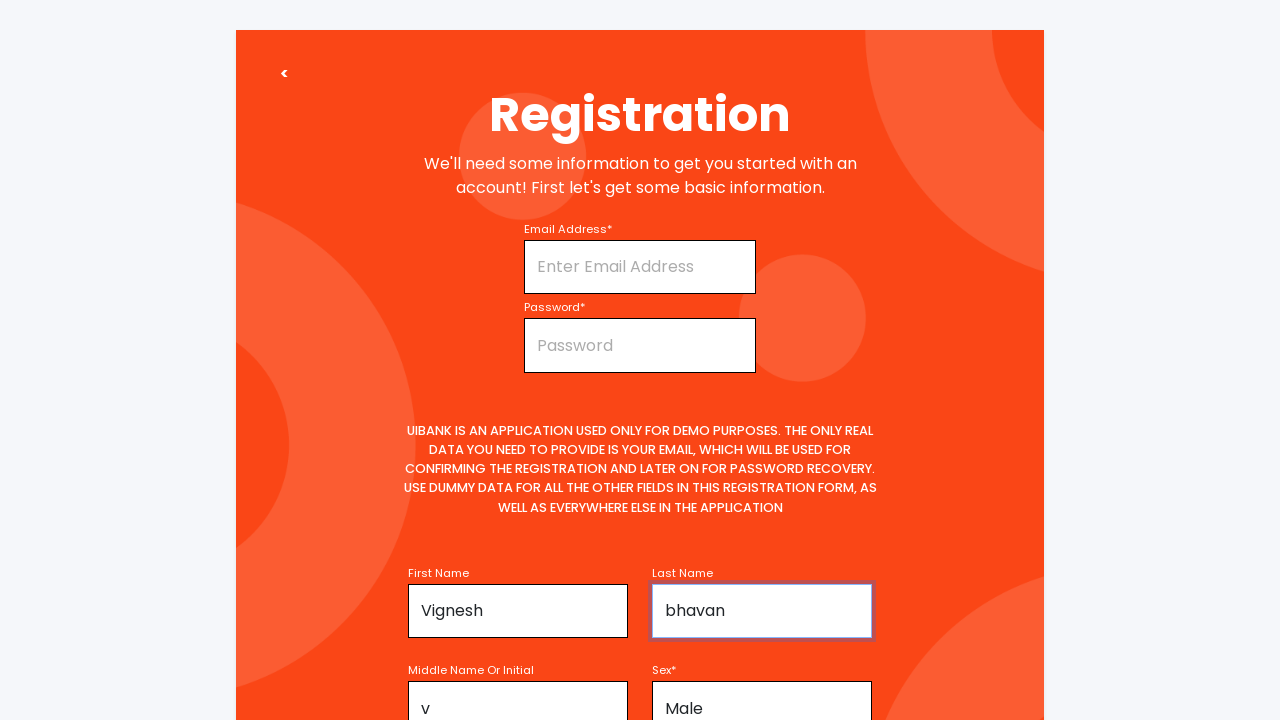

Selected 'Full-time' from employment status dropdown on select#employmentStatus
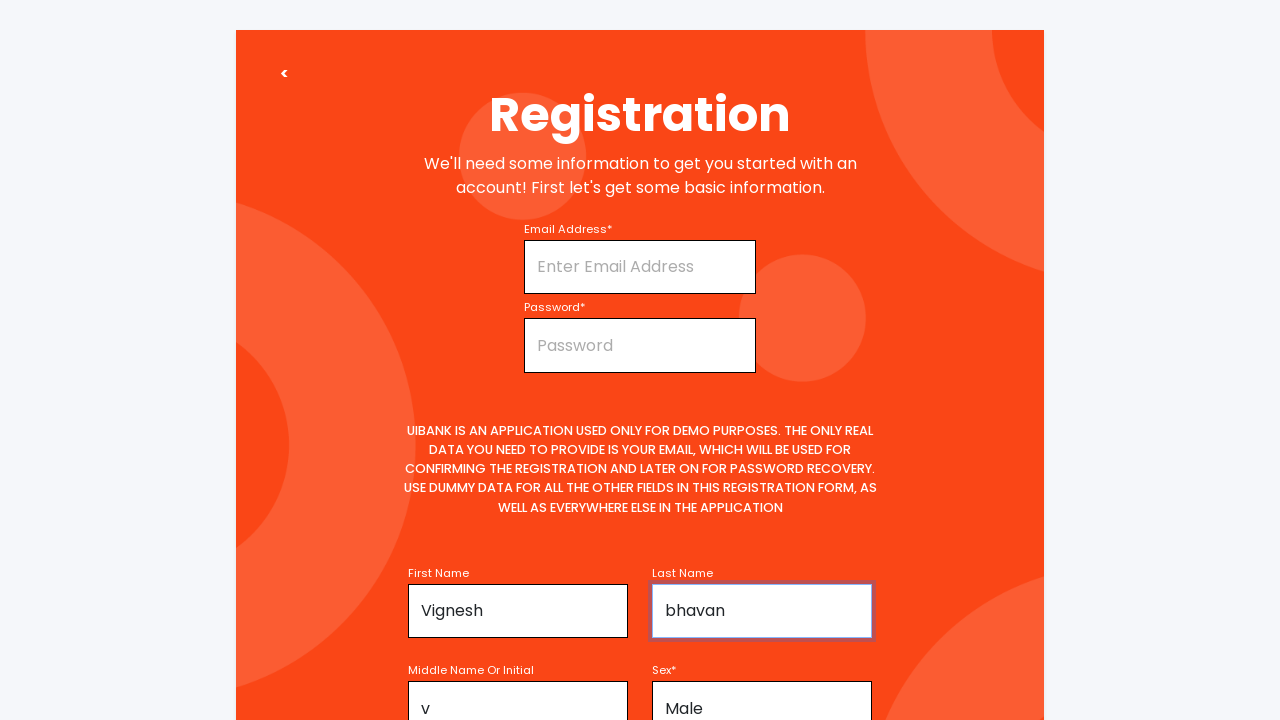

Filled username field with 'testuser2847' on input#username
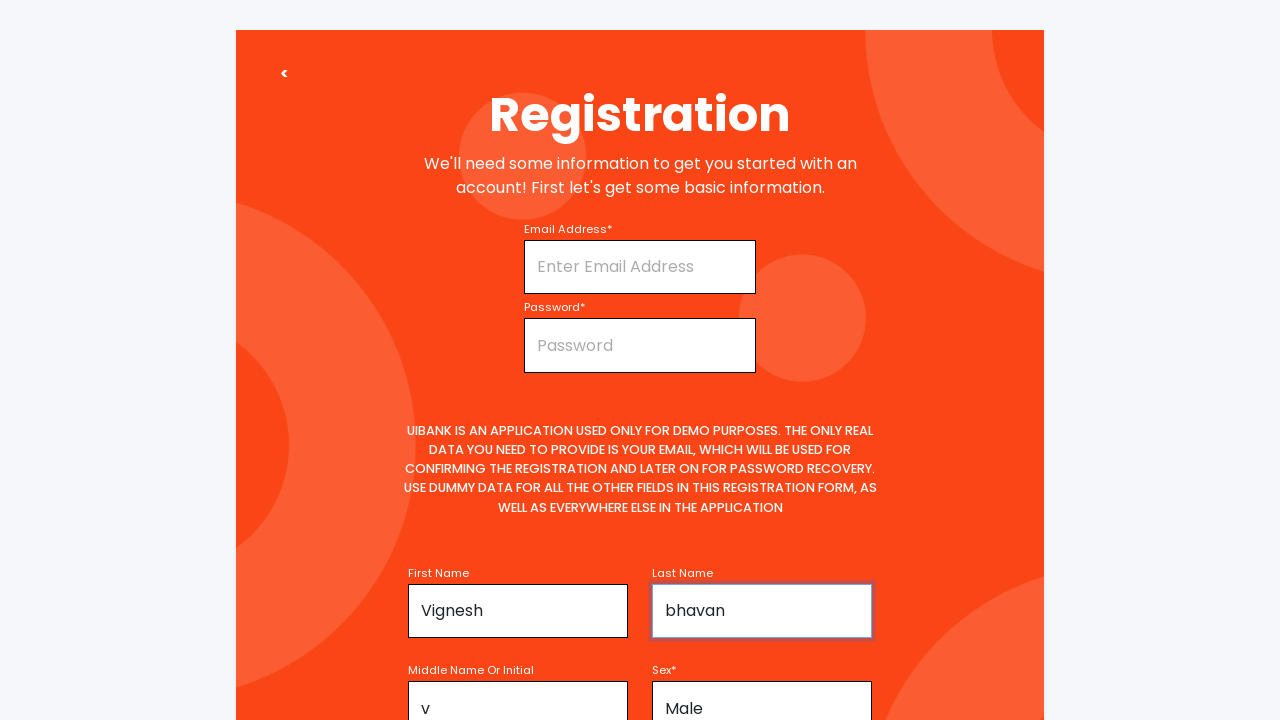

Filled email field with 'testuser2847@example.com' on input#email
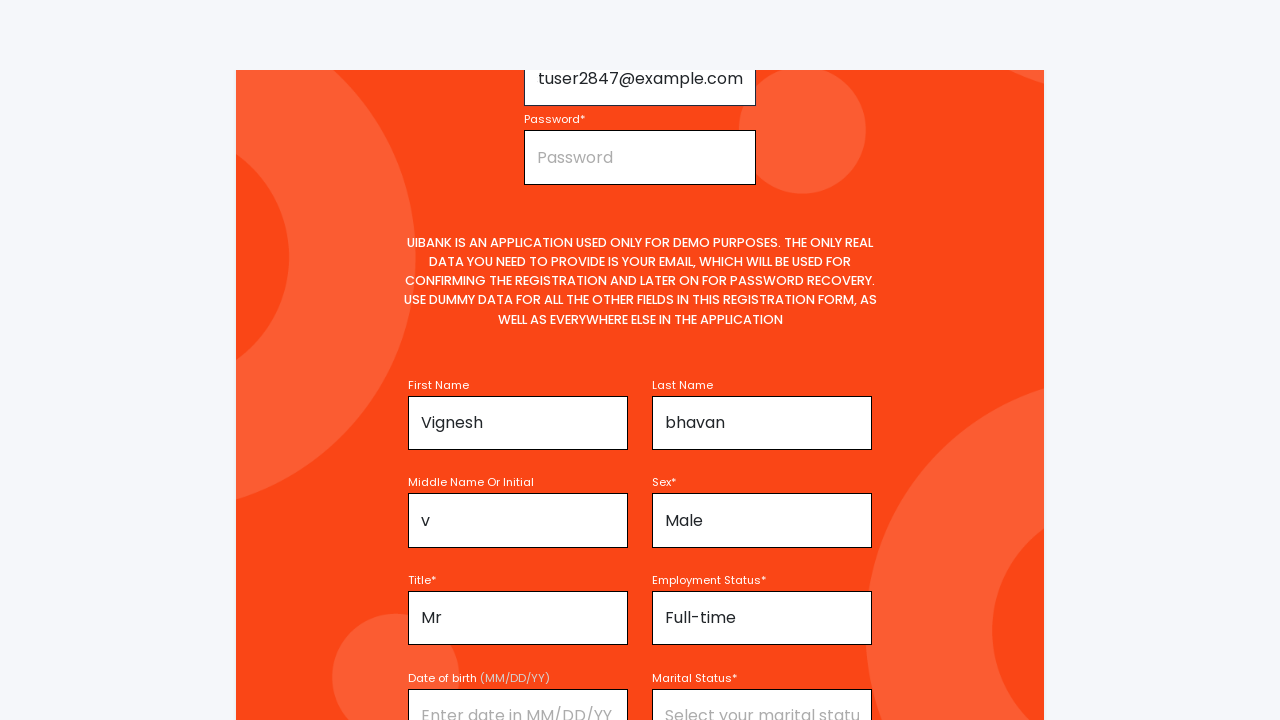

Filled password field with 'SecurePass123!' on input#password
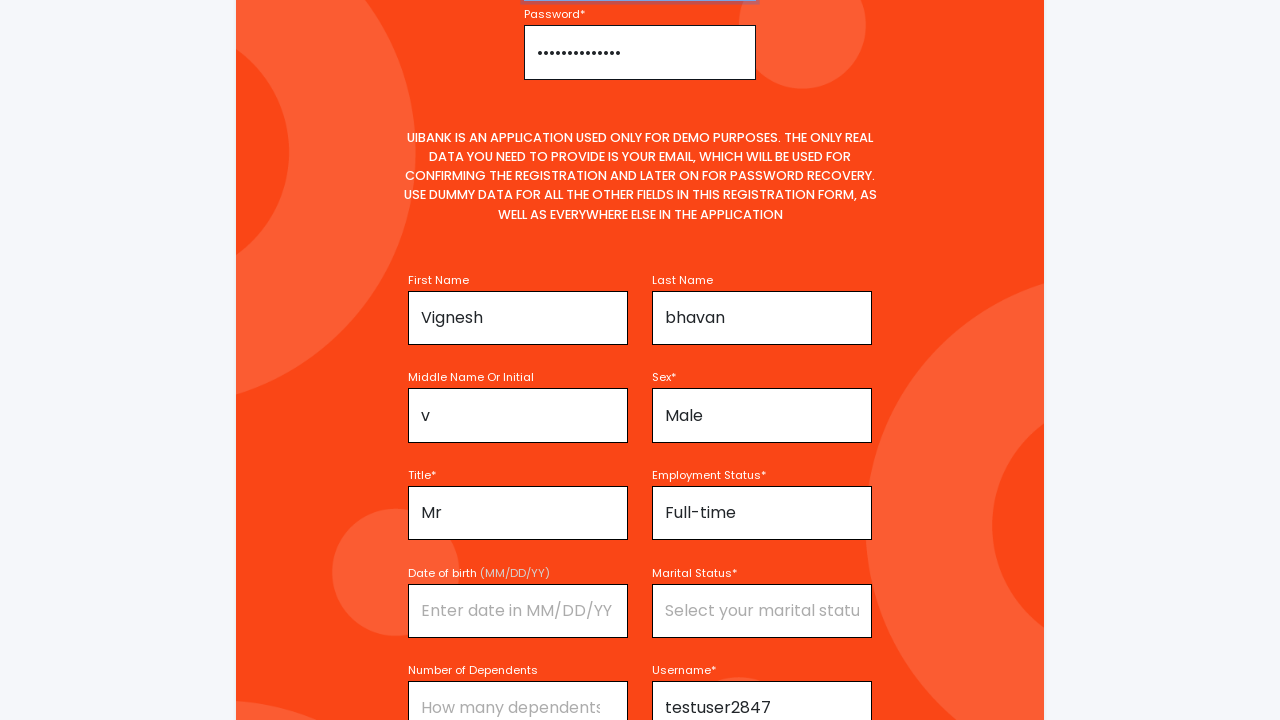

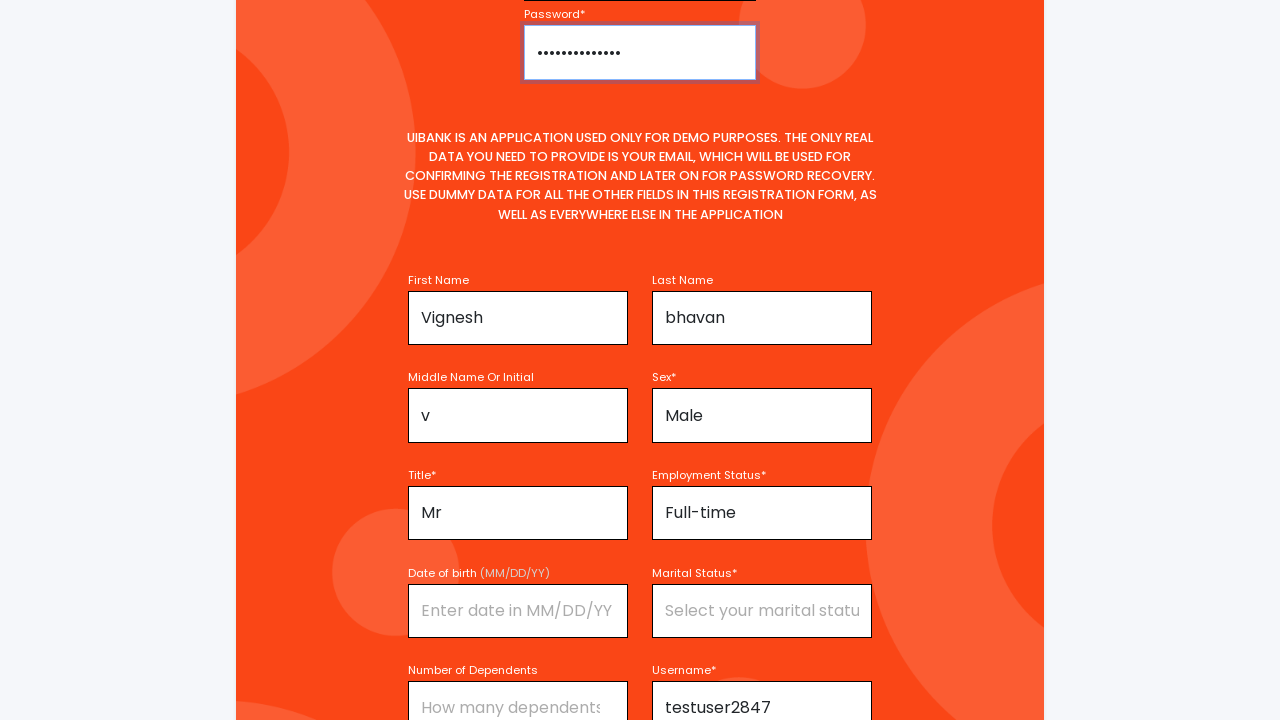